Tests basic drag and drop functionality using Playwright's built-in dragTo method to move a small box into a large box container.

Starting URL: https://commitquality.com/practice-drag-and-drop

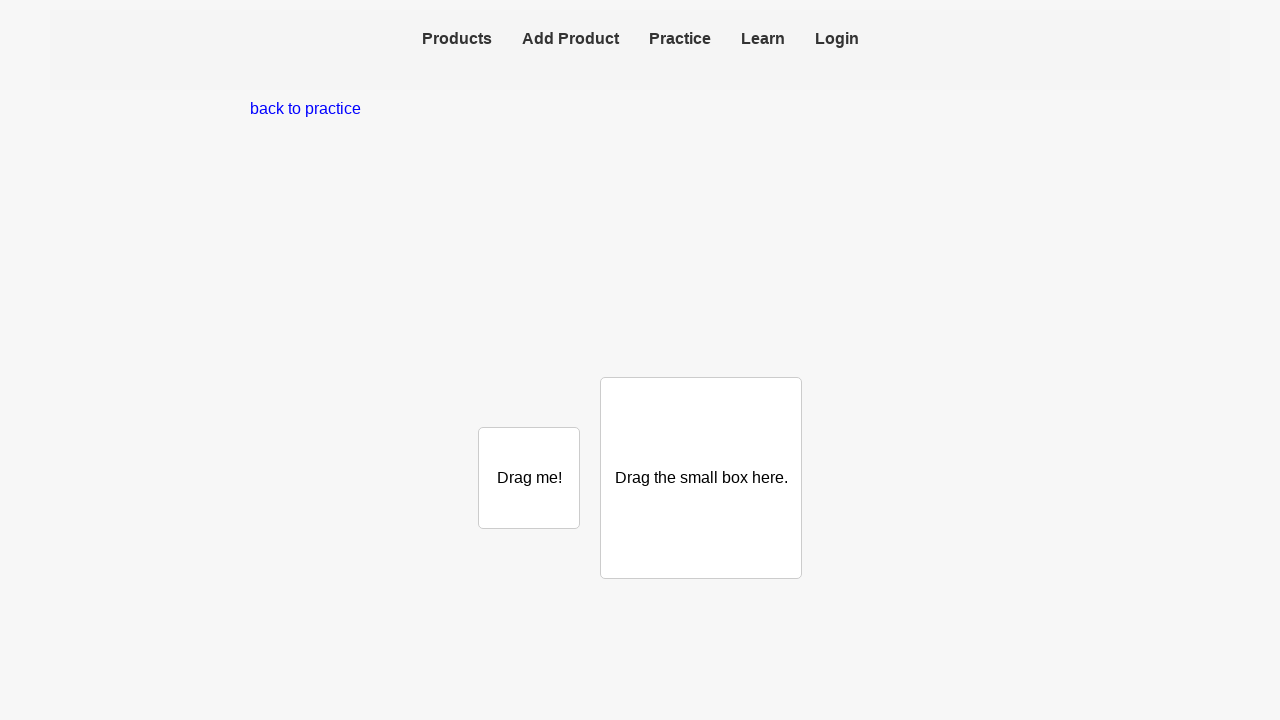

Dragged small box into large box container at (701, 478)
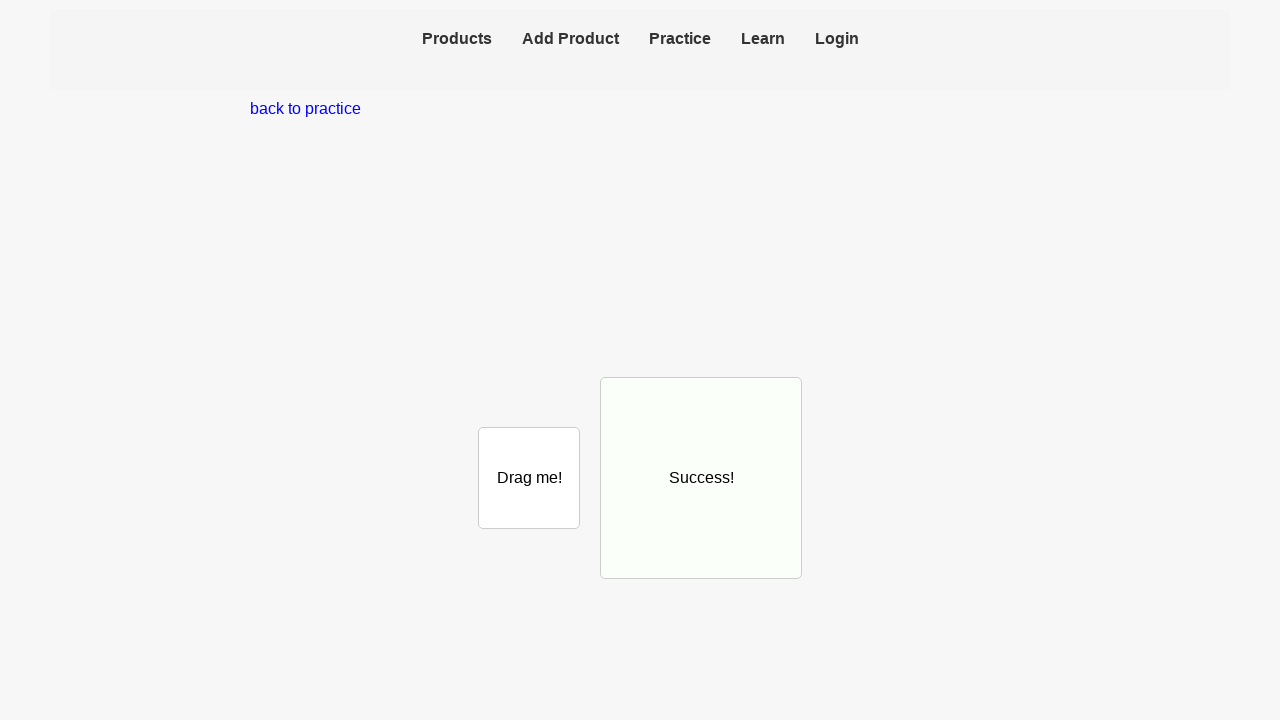

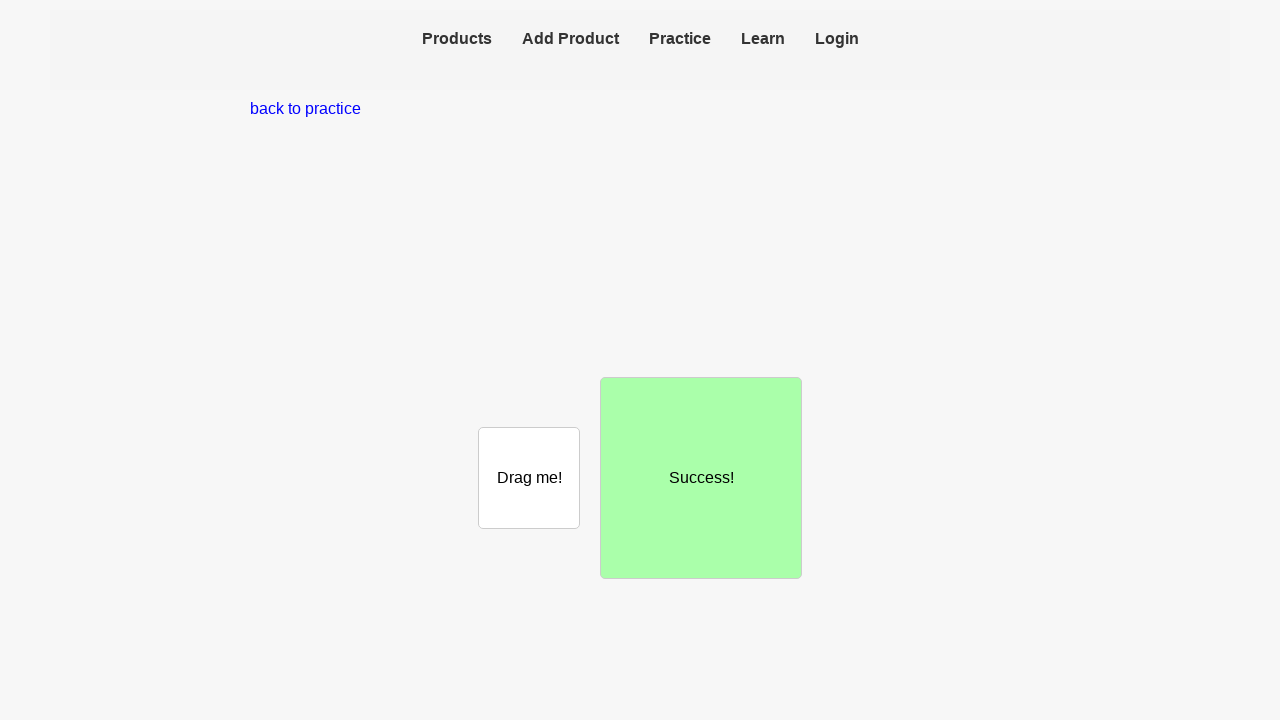